Tests price range slider functionality by dragging the minimum slider handle to the right and the maximum slider handle to the left to adjust the price range.

Starting URL: https://jqueryscript.net/demo/Price-Range-Slider-jQuery-UI/

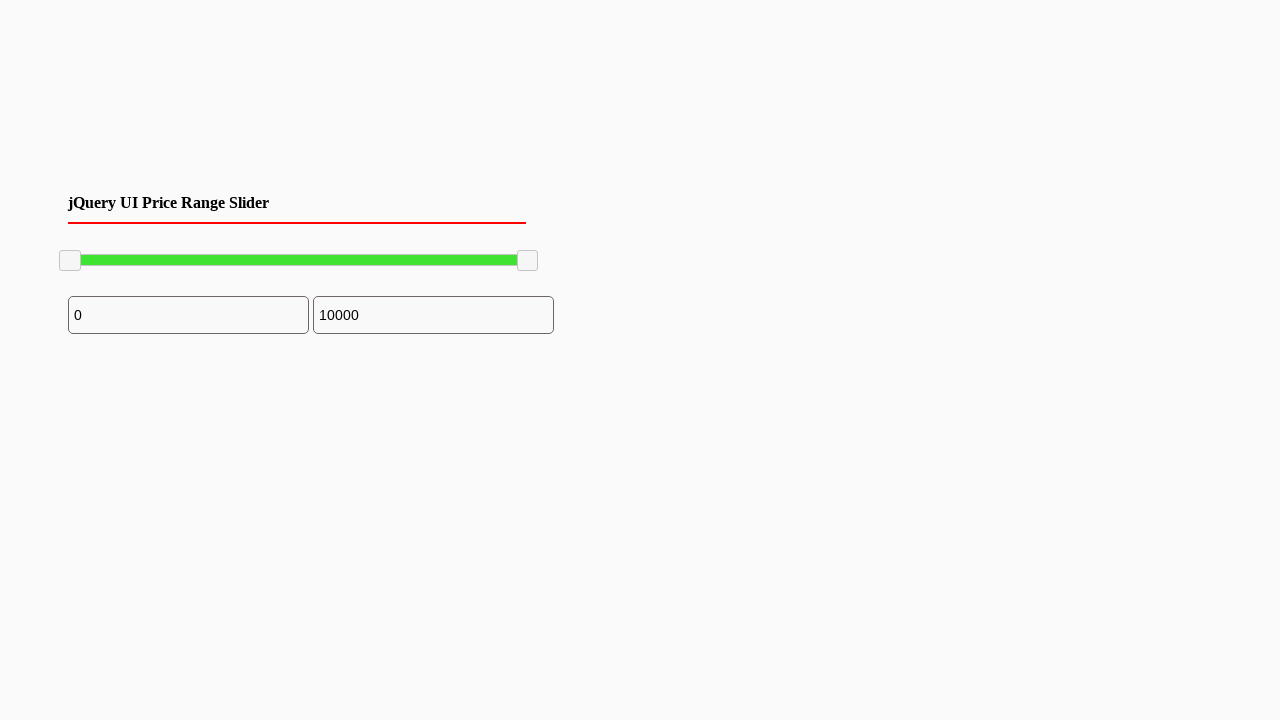

Located minimum slider handle
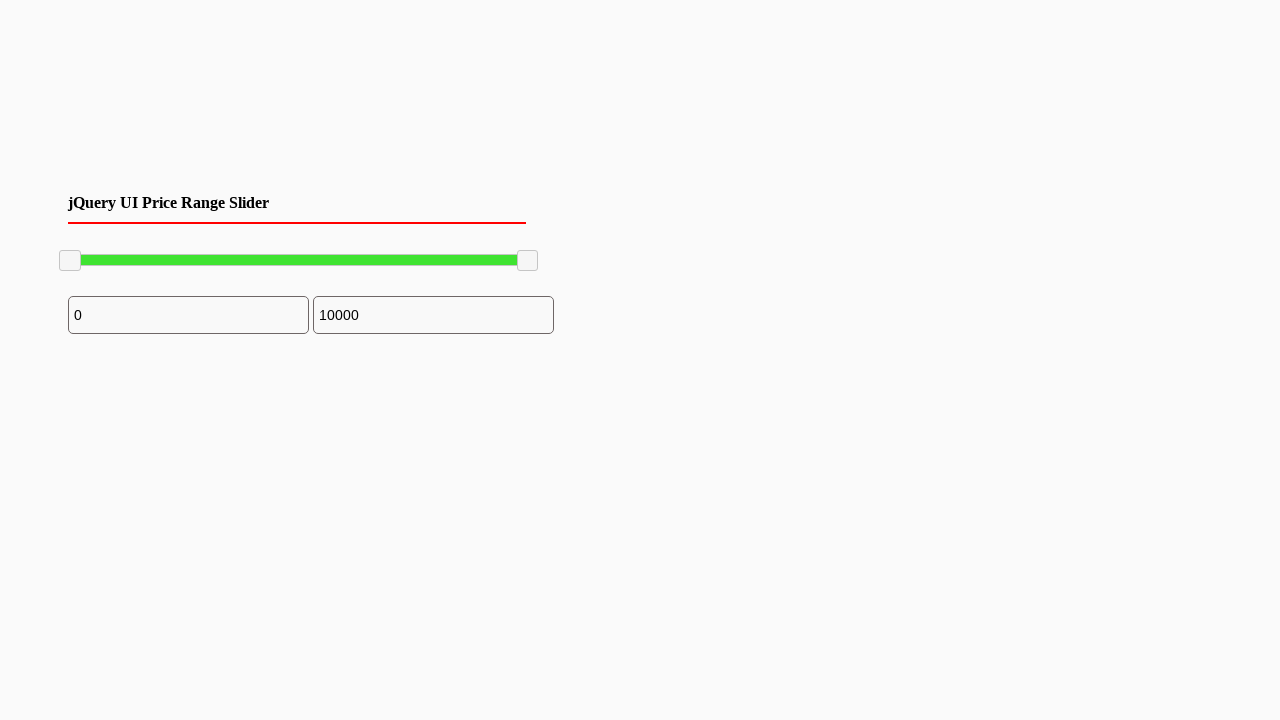

Located maximum slider handle
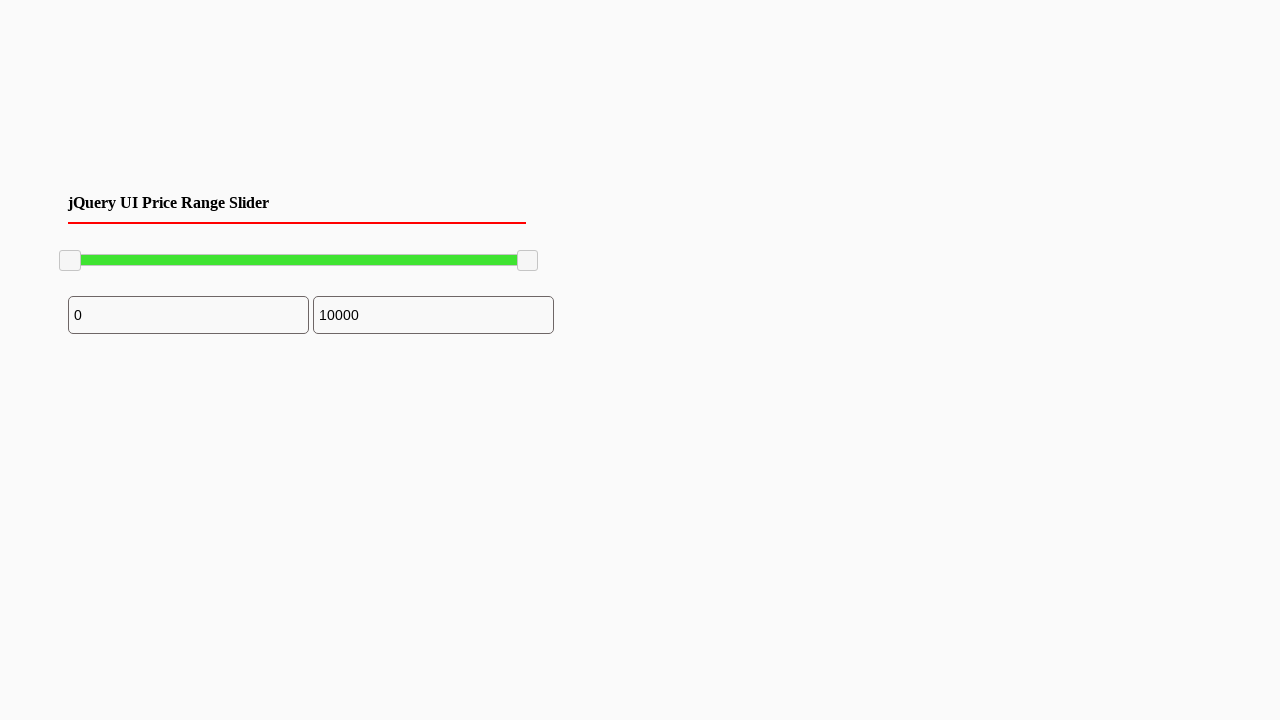

Minimum slider handle is visible
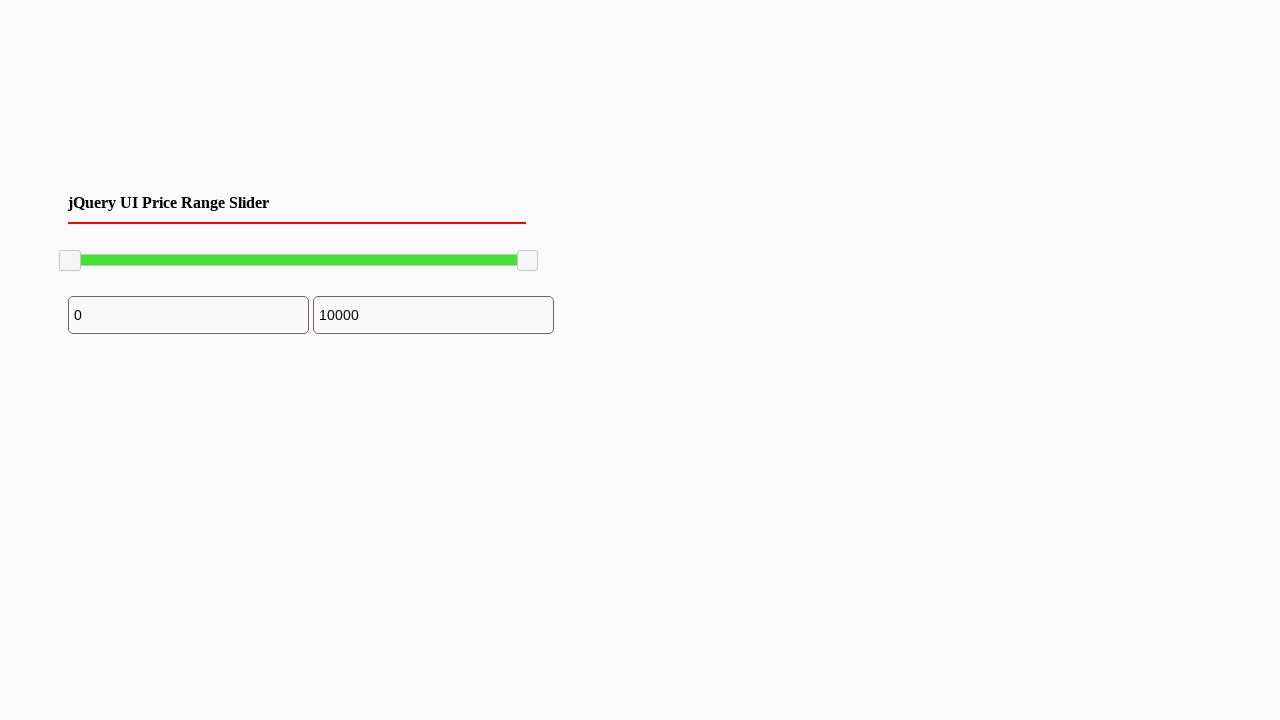

Maximum slider handle is visible
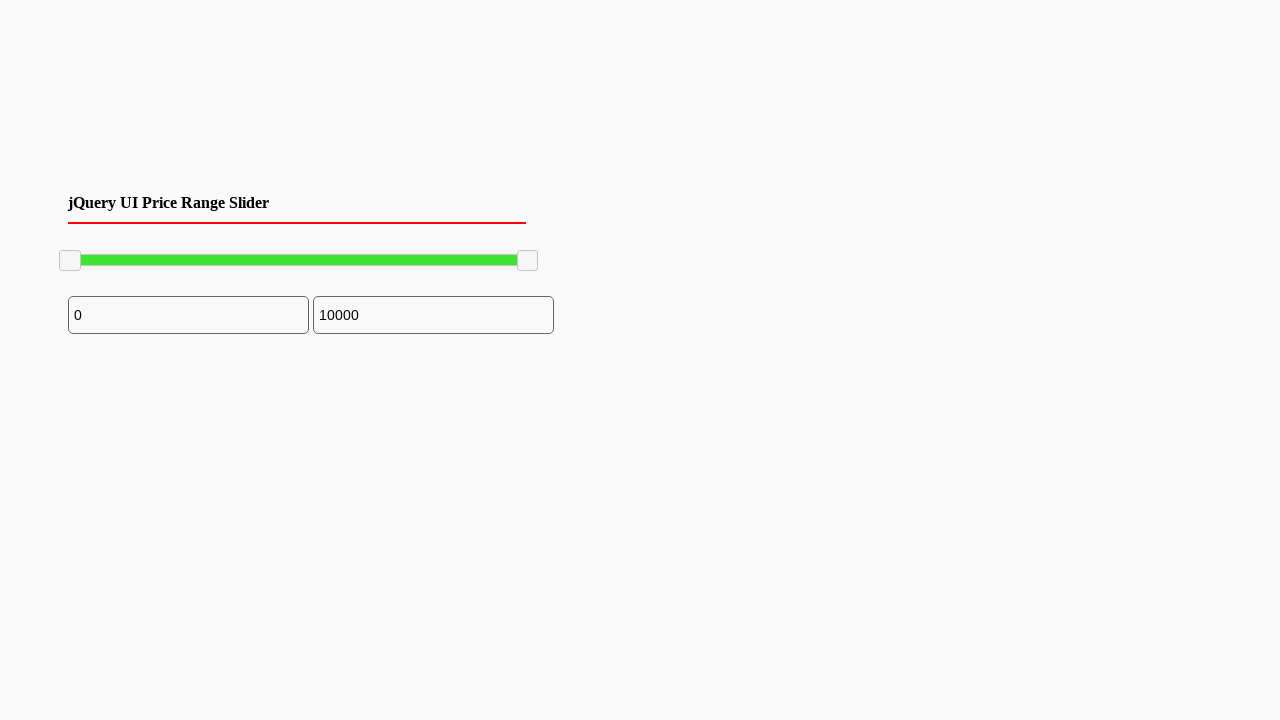

Dragged minimum slider handle to the right by 100 pixels to adjust price range lower bound at (160, 251)
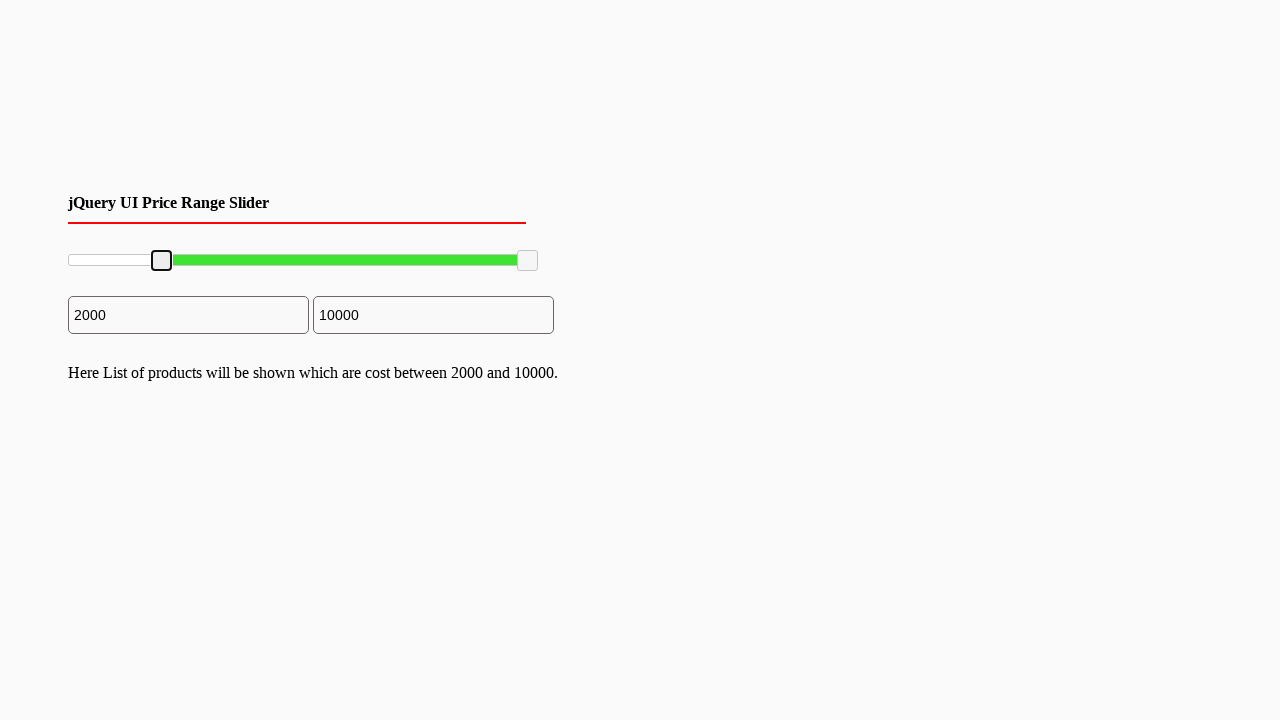

Dragged maximum slider handle to the left by 67 pixels to adjust price range upper bound at (451, 251)
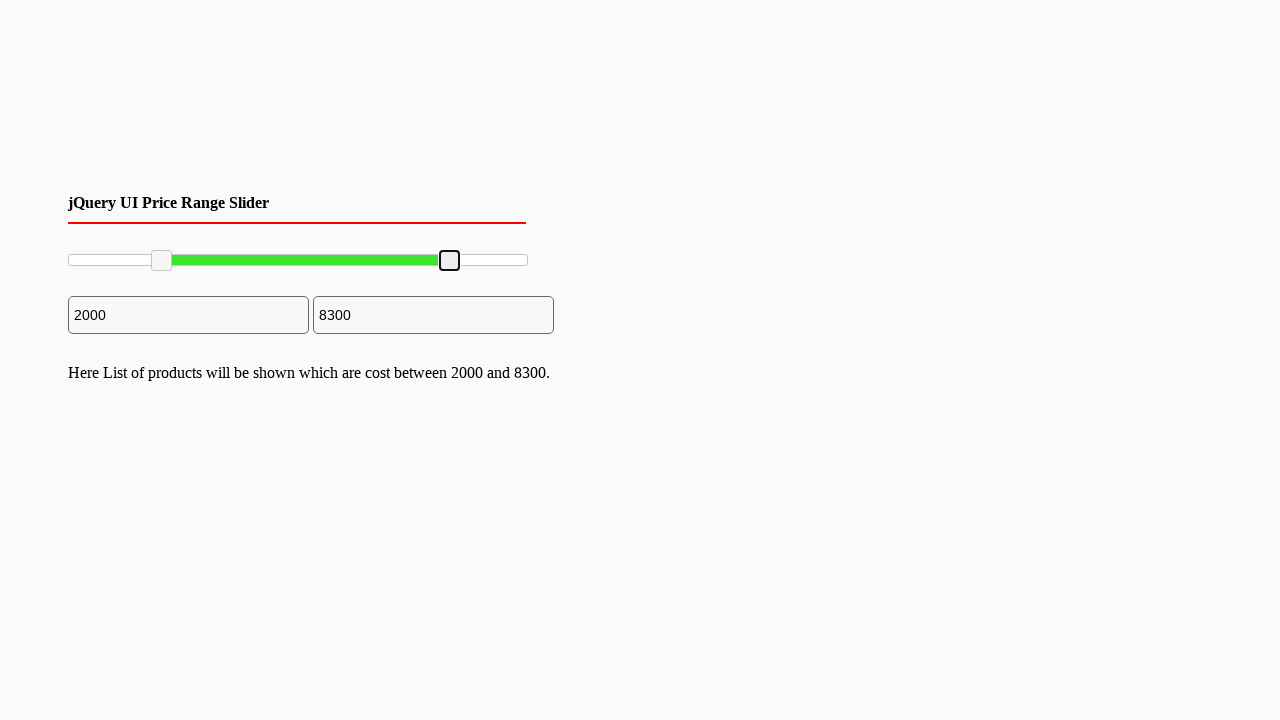

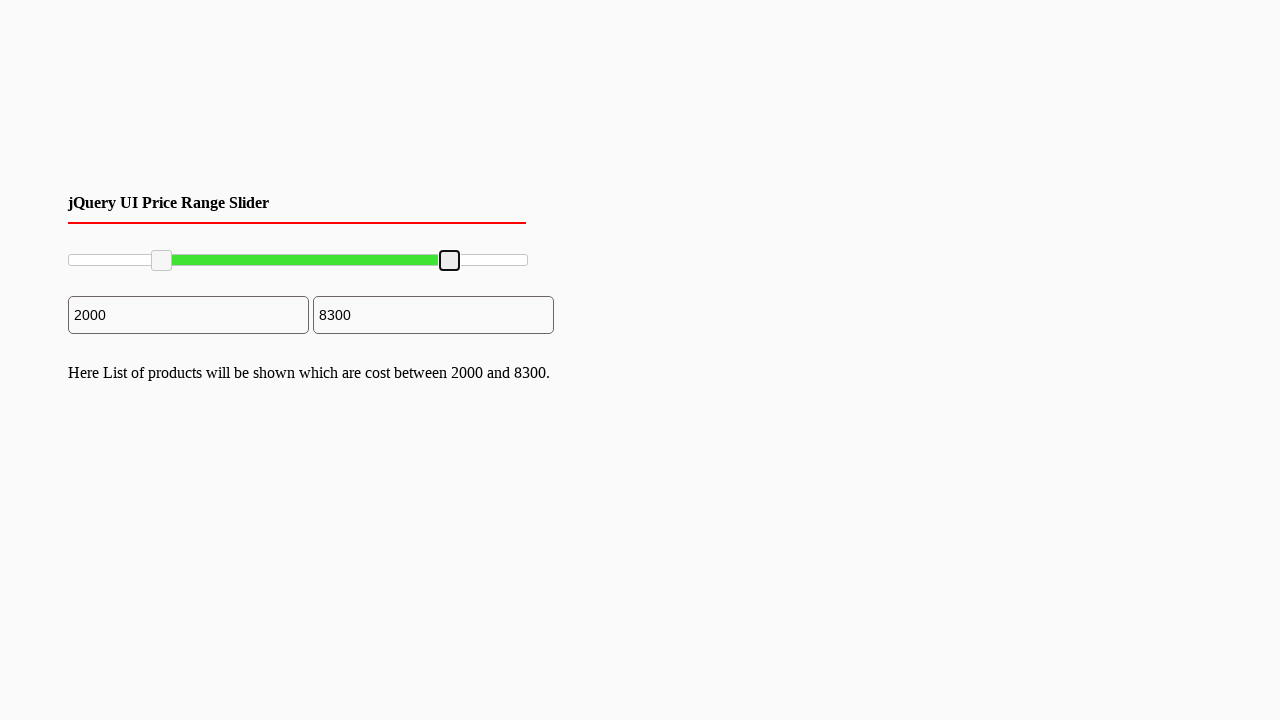